Tests handling browser alerts by clicking a button to trigger an alert, accepting it, then reading a value from the page, calculating a mathematical result, entering it into an input field, and submitting.

Starting URL: http://suninjuly.github.io/alert_accept.html

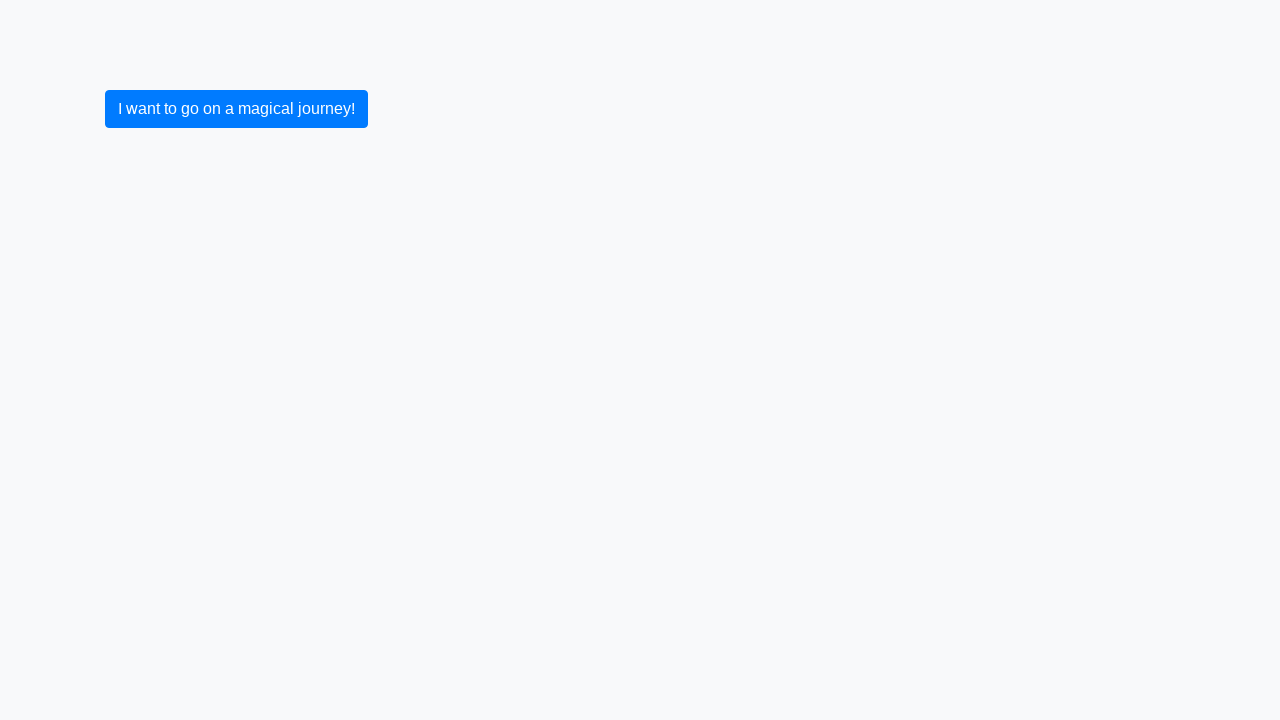

Clicked button to trigger alert dialog at (236, 109) on button
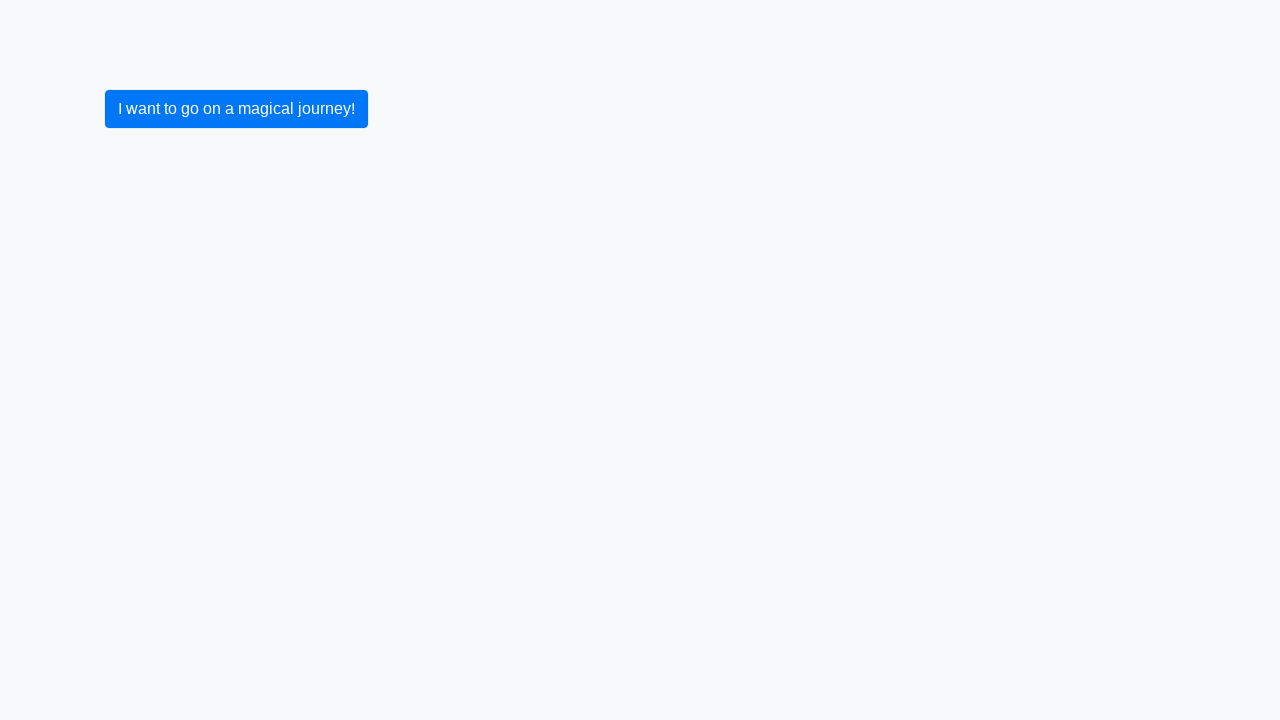

Set up dialog handler to automatically accept alerts
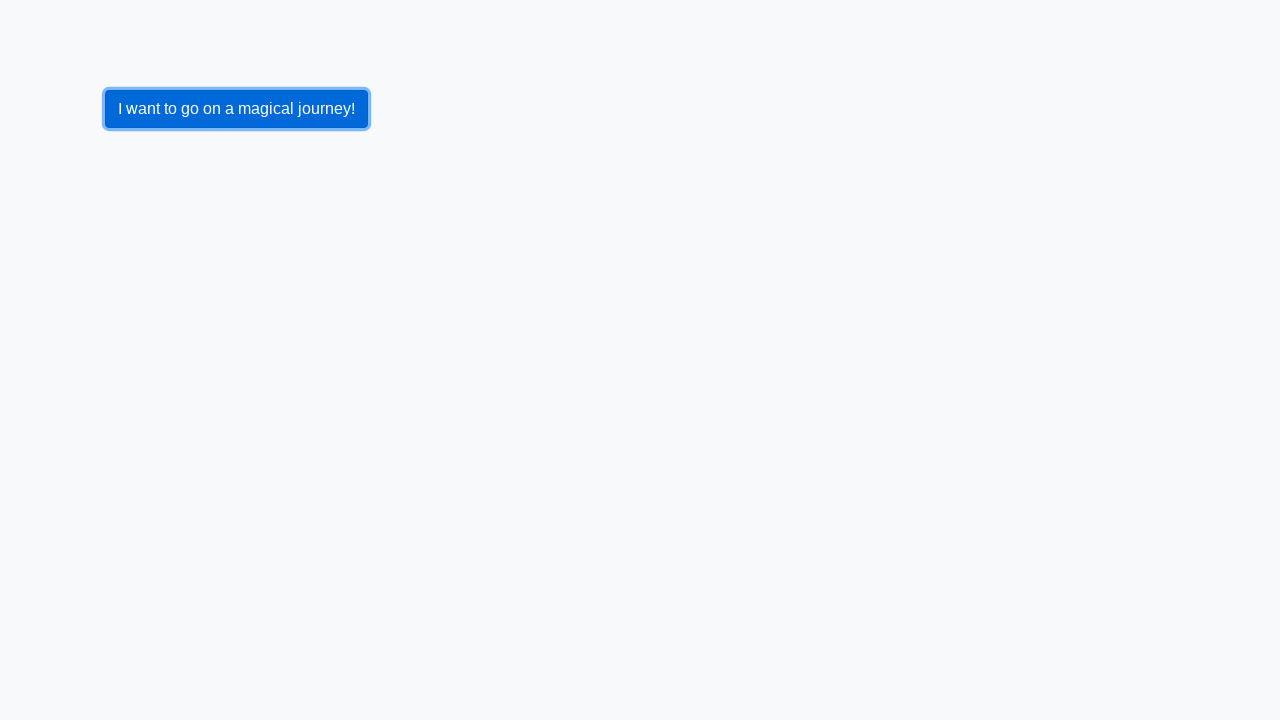

Clicked button again to trigger and accept alert at (236, 109) on button
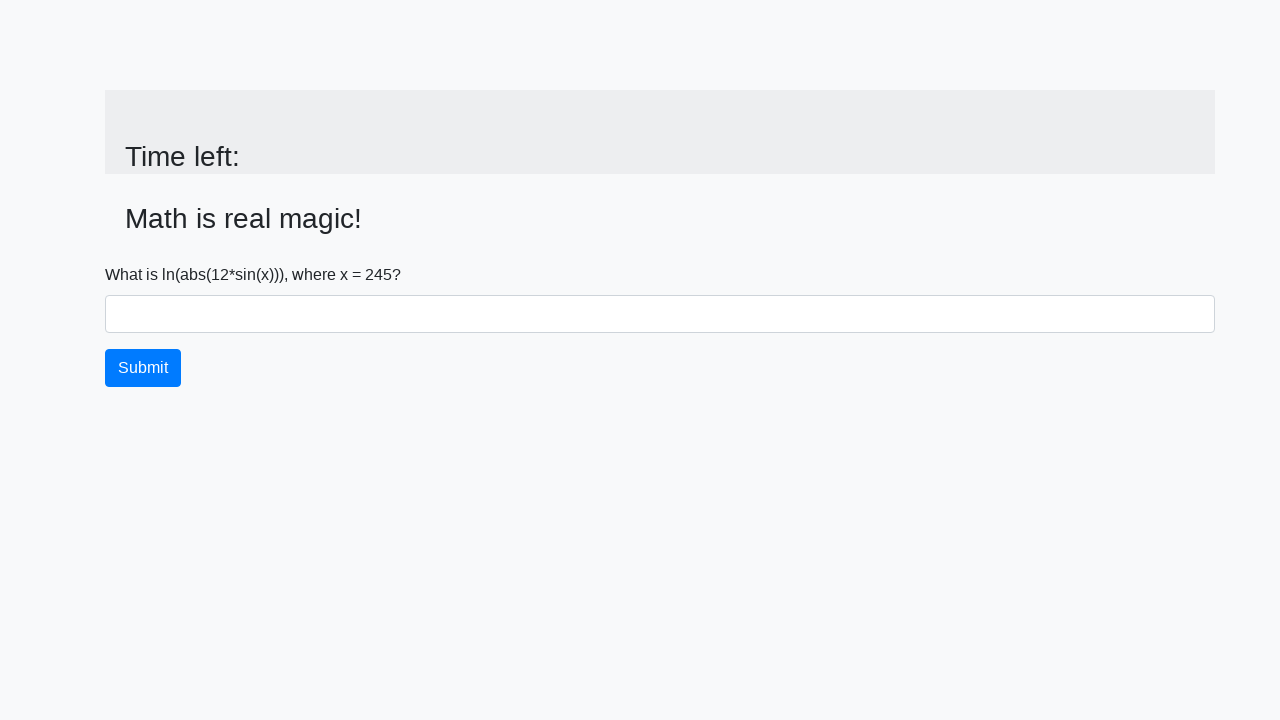

Waited for #input_value element to appear after alert acceptance
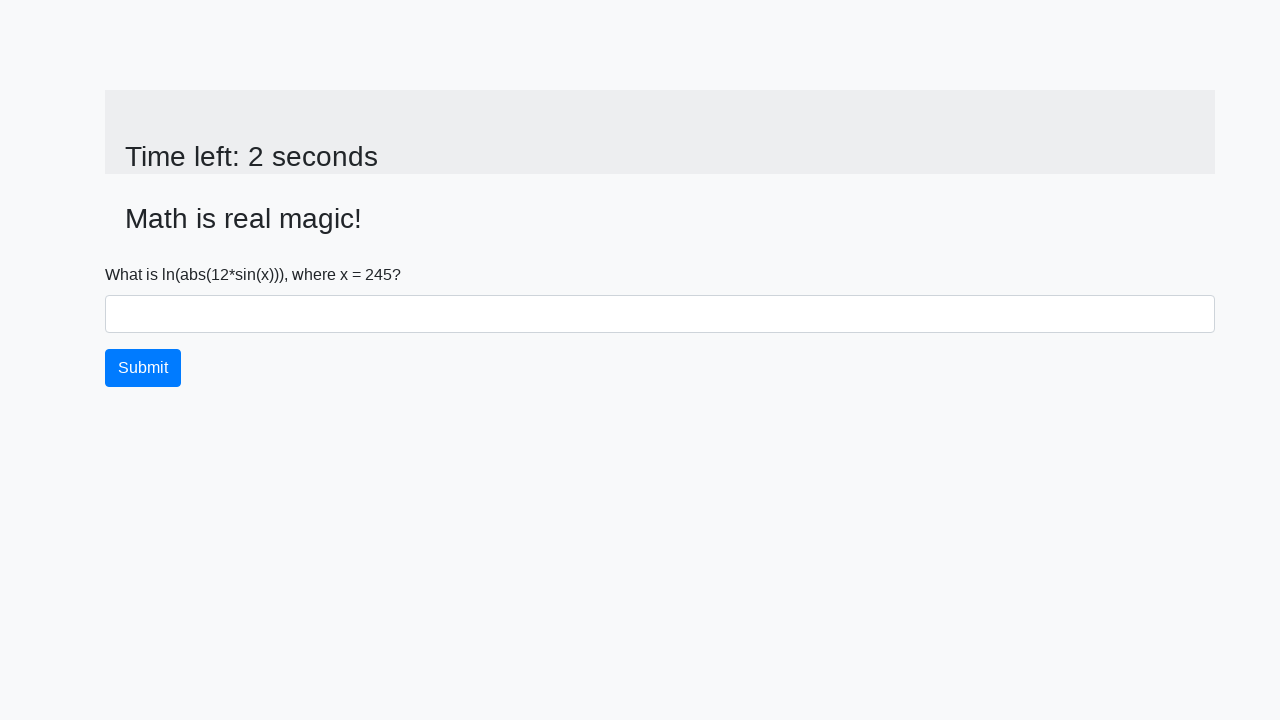

Retrieved x value from page: 245
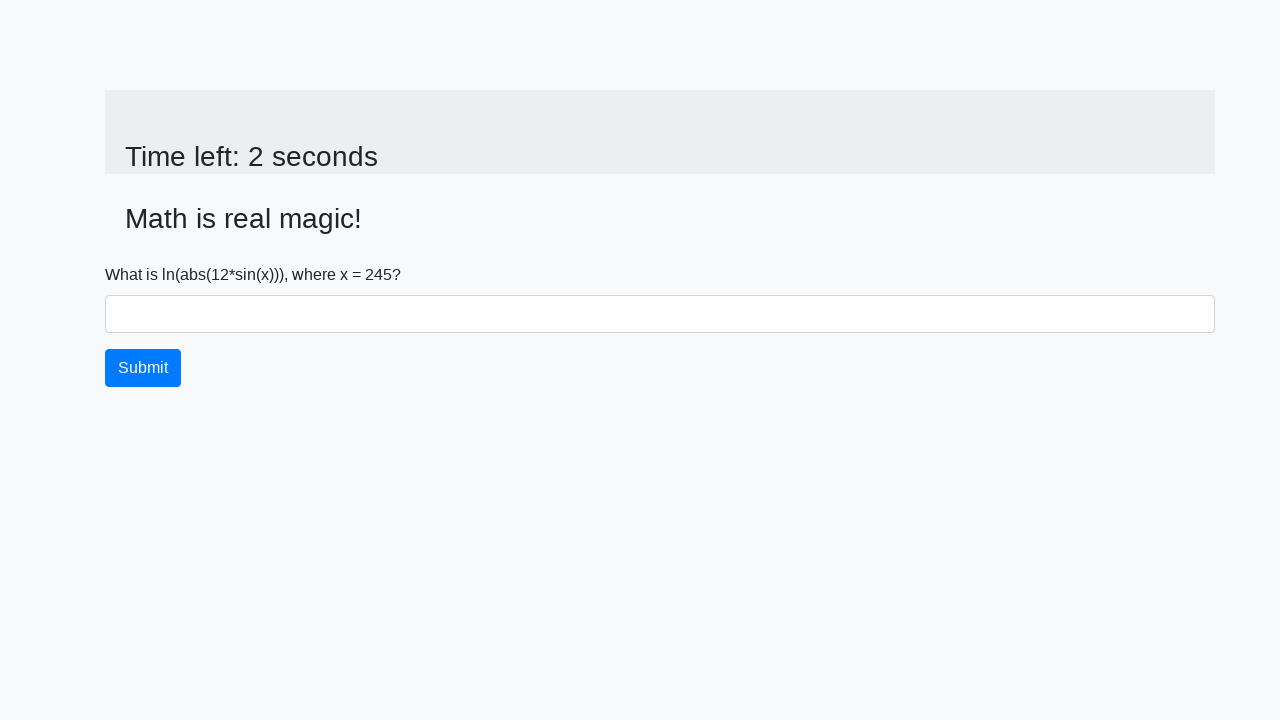

Calculated y value using formula: -0.6338396445576024
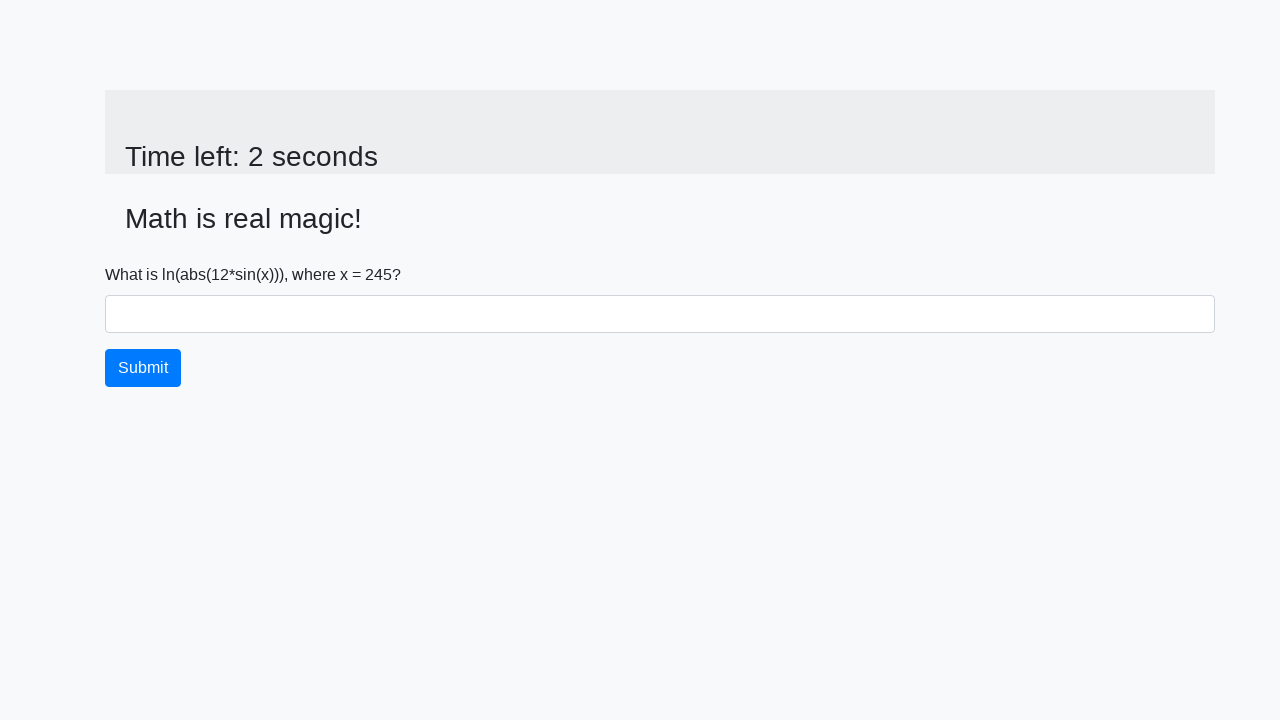

Filled input field with calculated value: -0.6338396445576024 on input
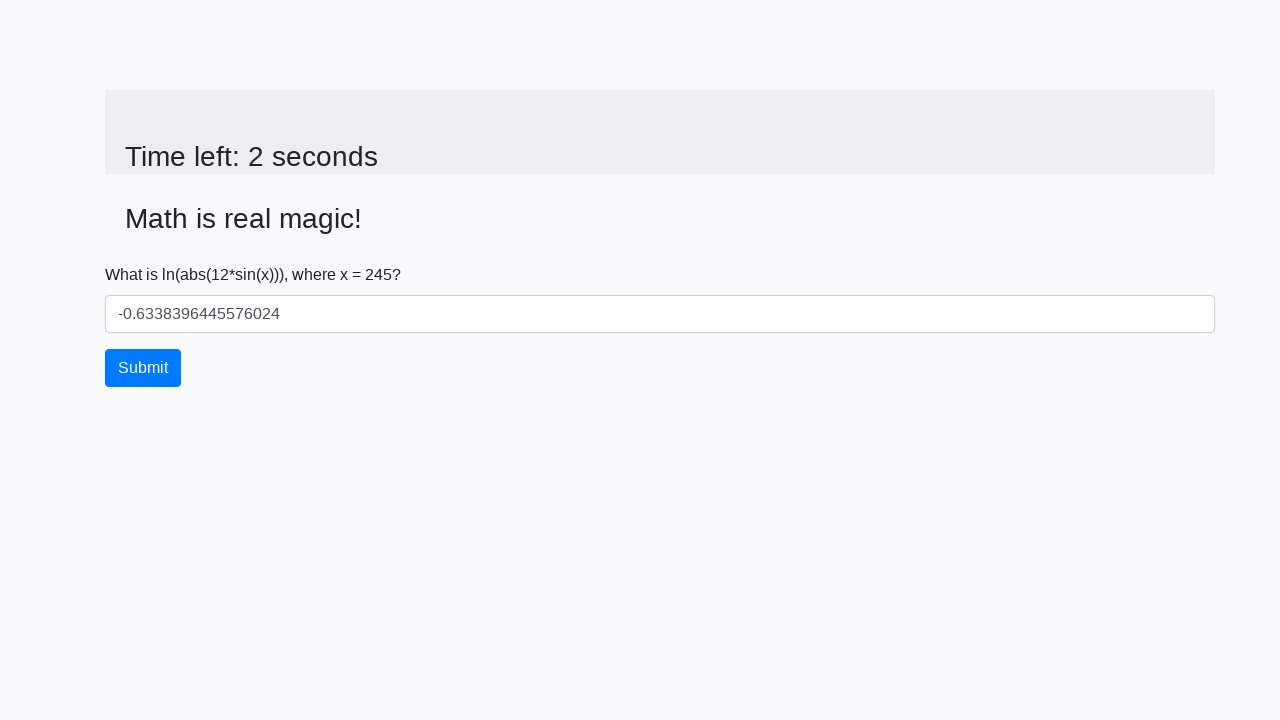

Clicked submit button to complete test at (143, 368) on button
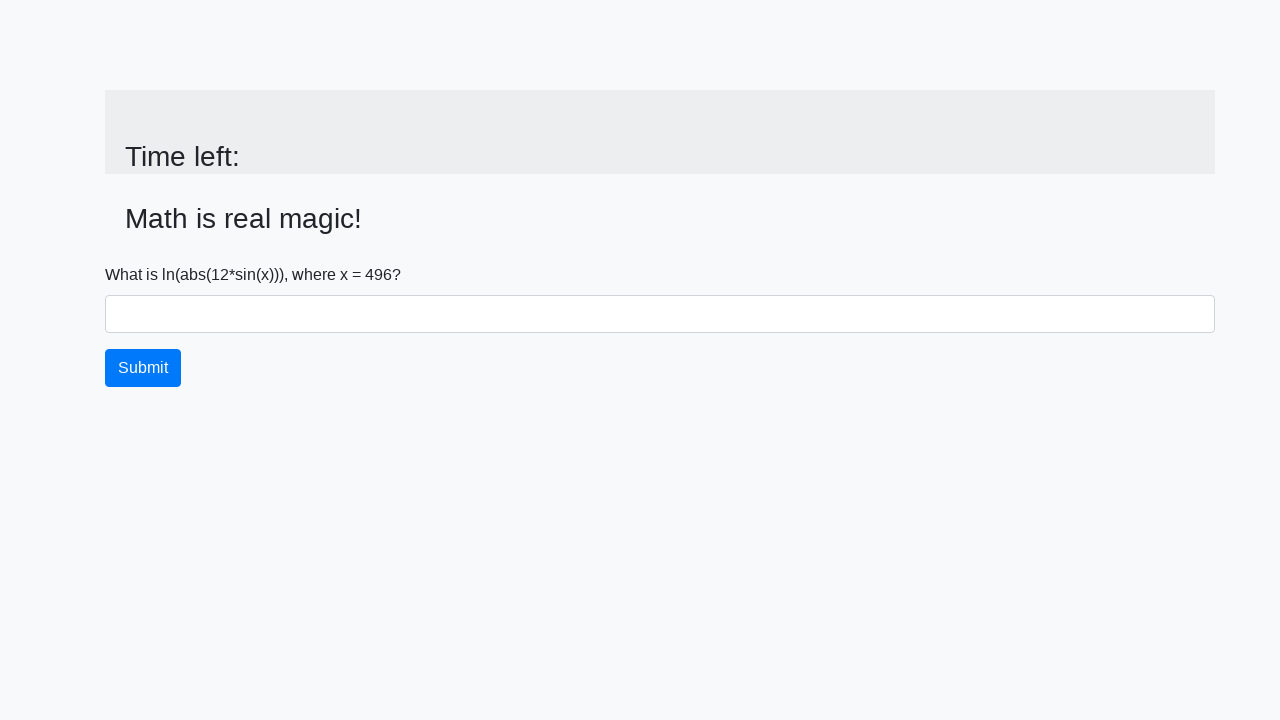

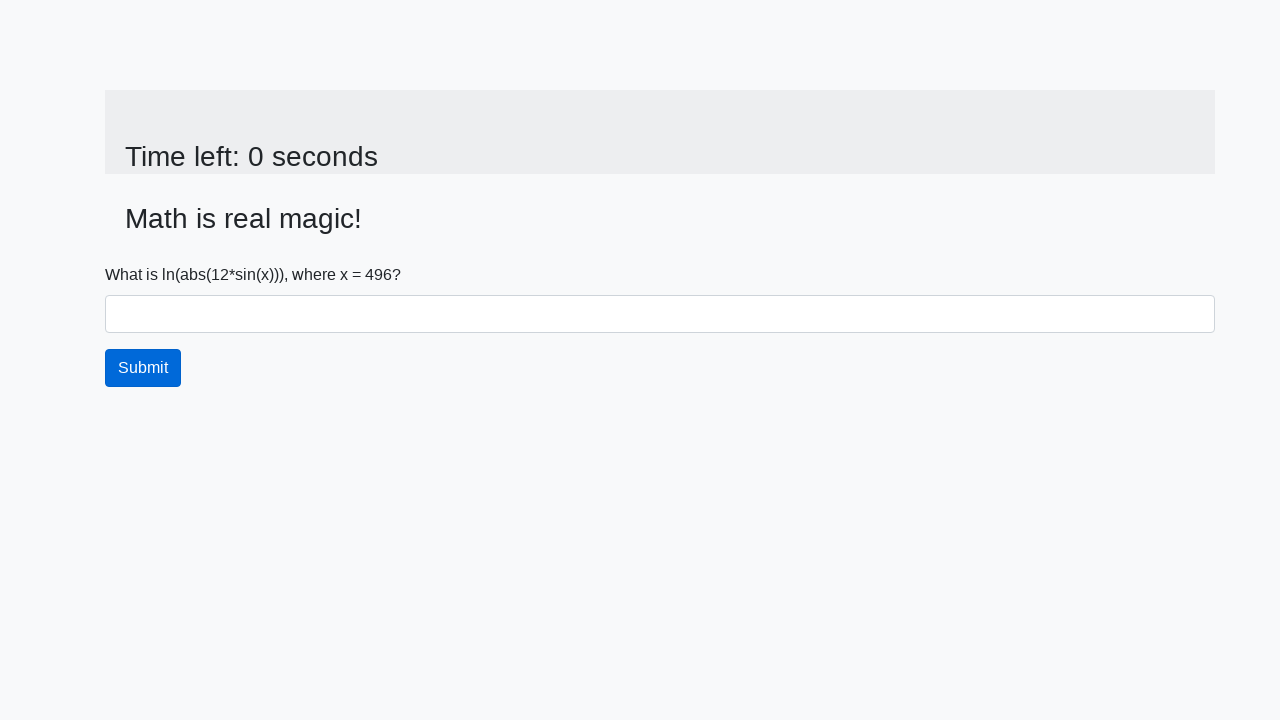